Tests drag and drop functionality by dragging an element to a drop zone

Starting URL: https://demoqa.com/droppable

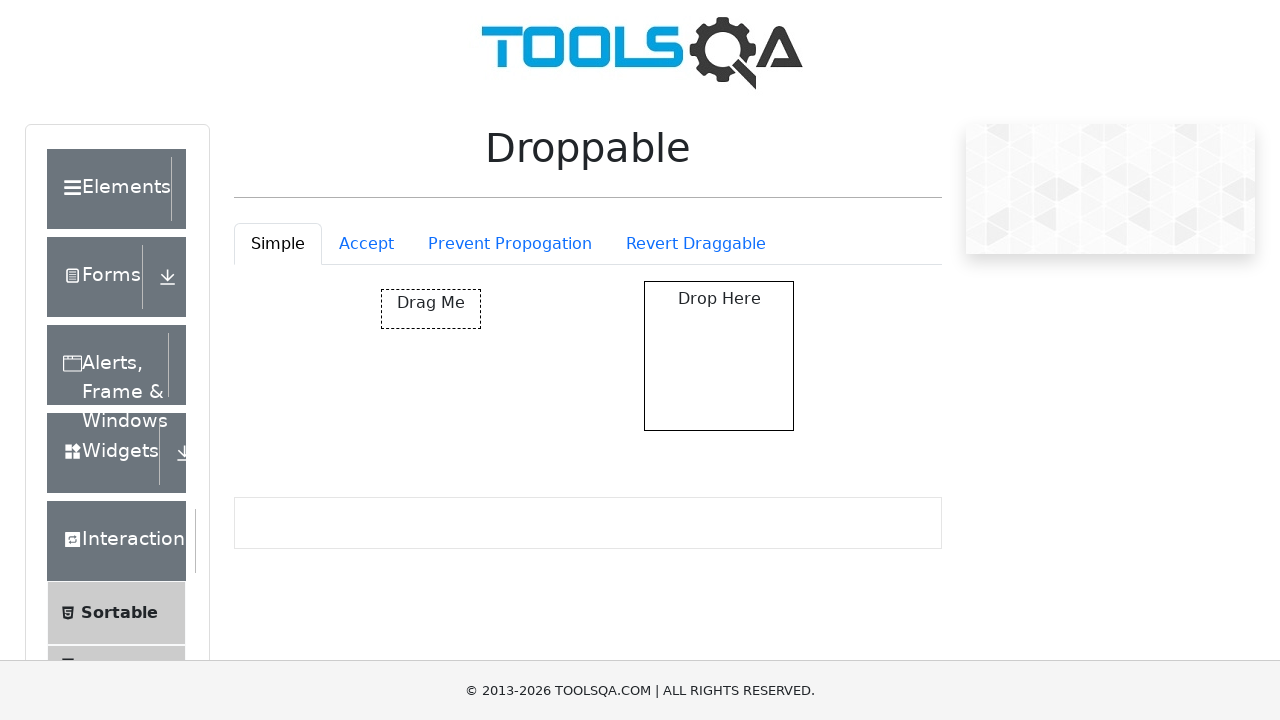

Located draggable element
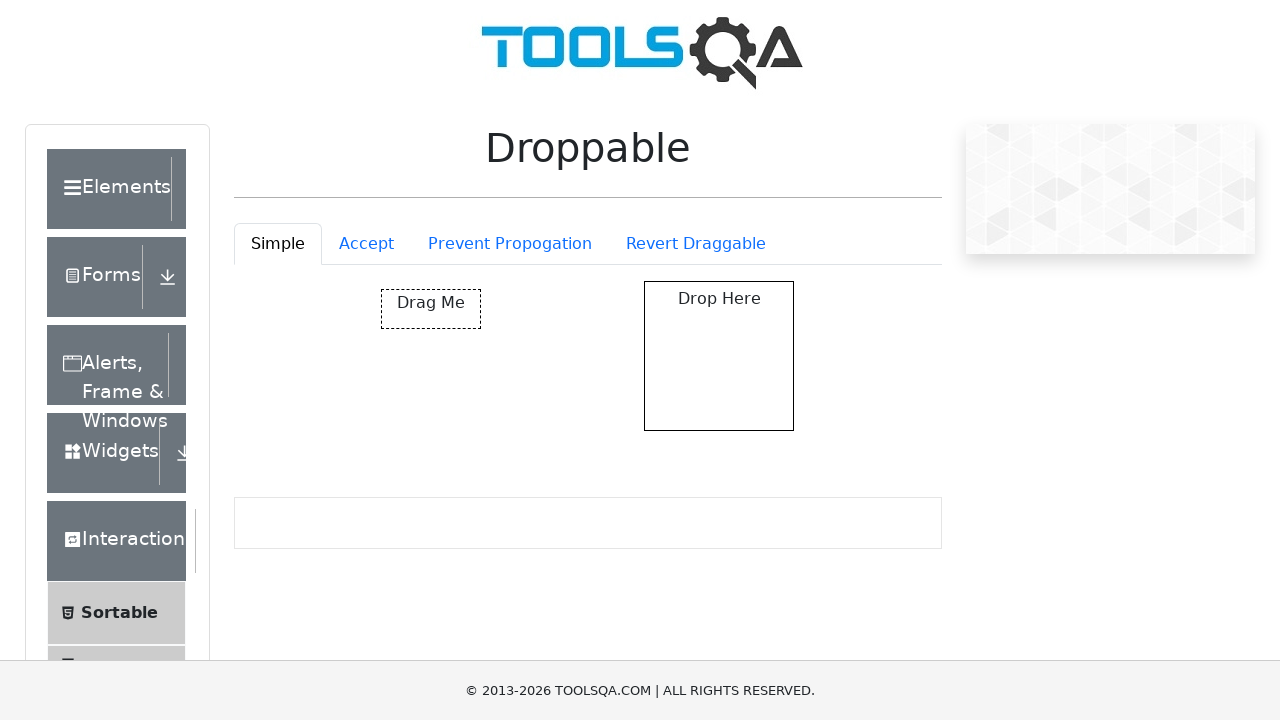

Located droppable element
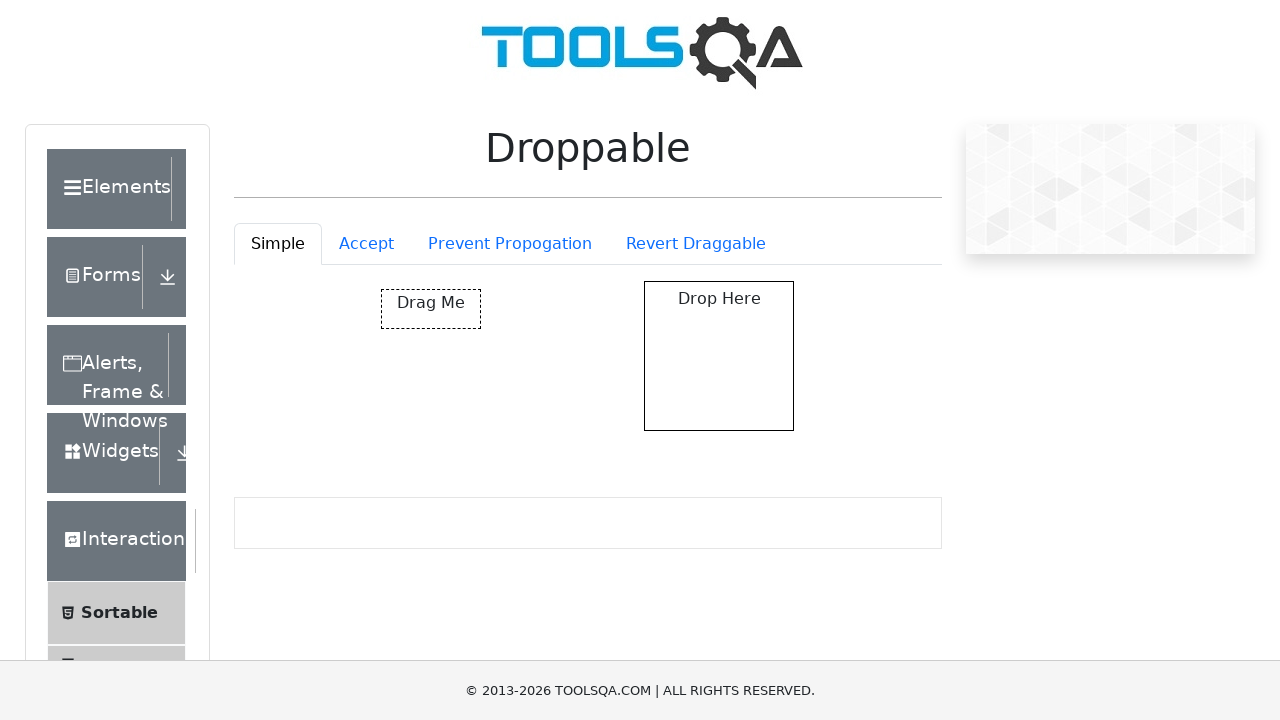

Dragged element to drop zone at (719, 356)
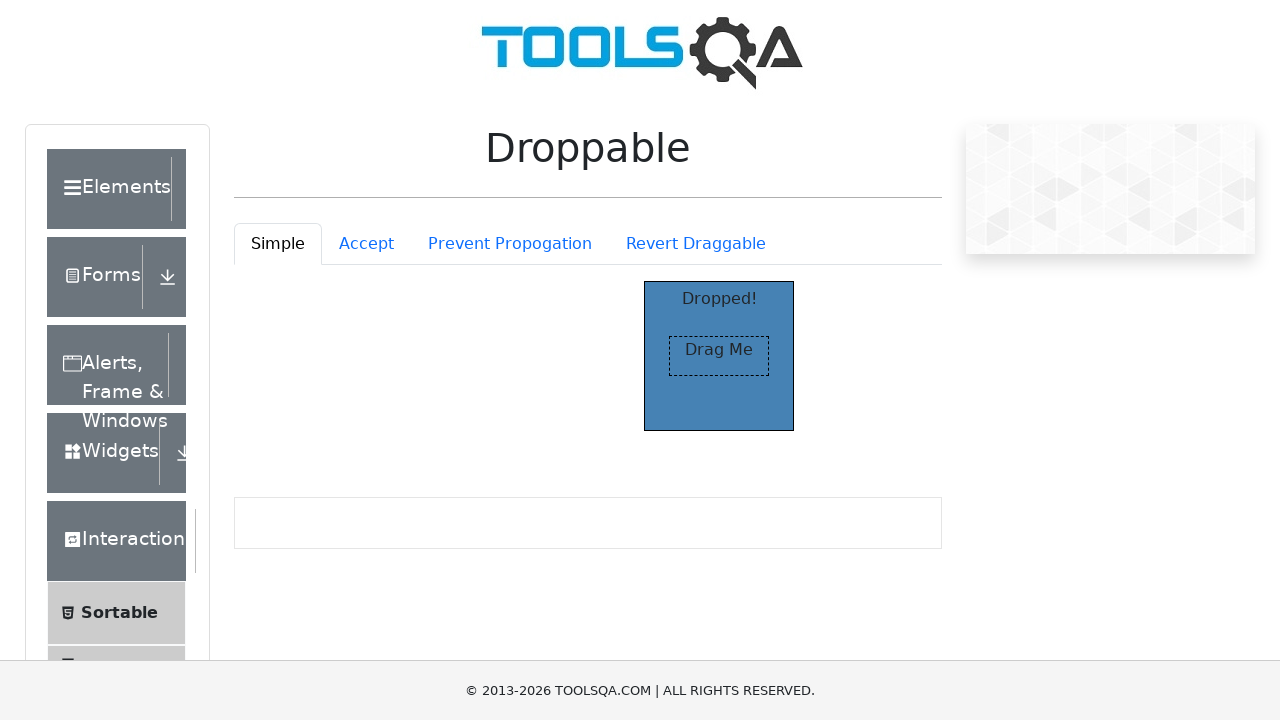

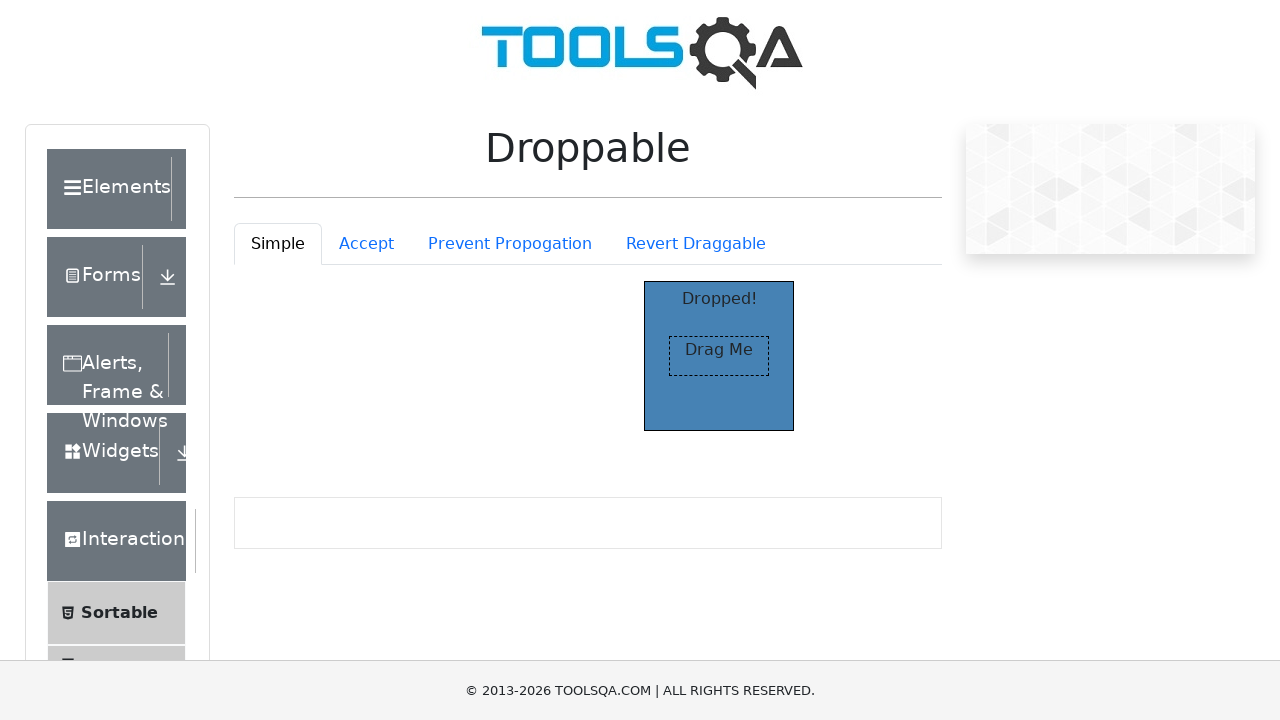